Tests JavaScript prompt dialog by clicking the prompt button, entering text, accepting the dialog, and verifying the entered text appears in the result

Starting URL: https://the-internet.herokuapp.com/javascript_alerts

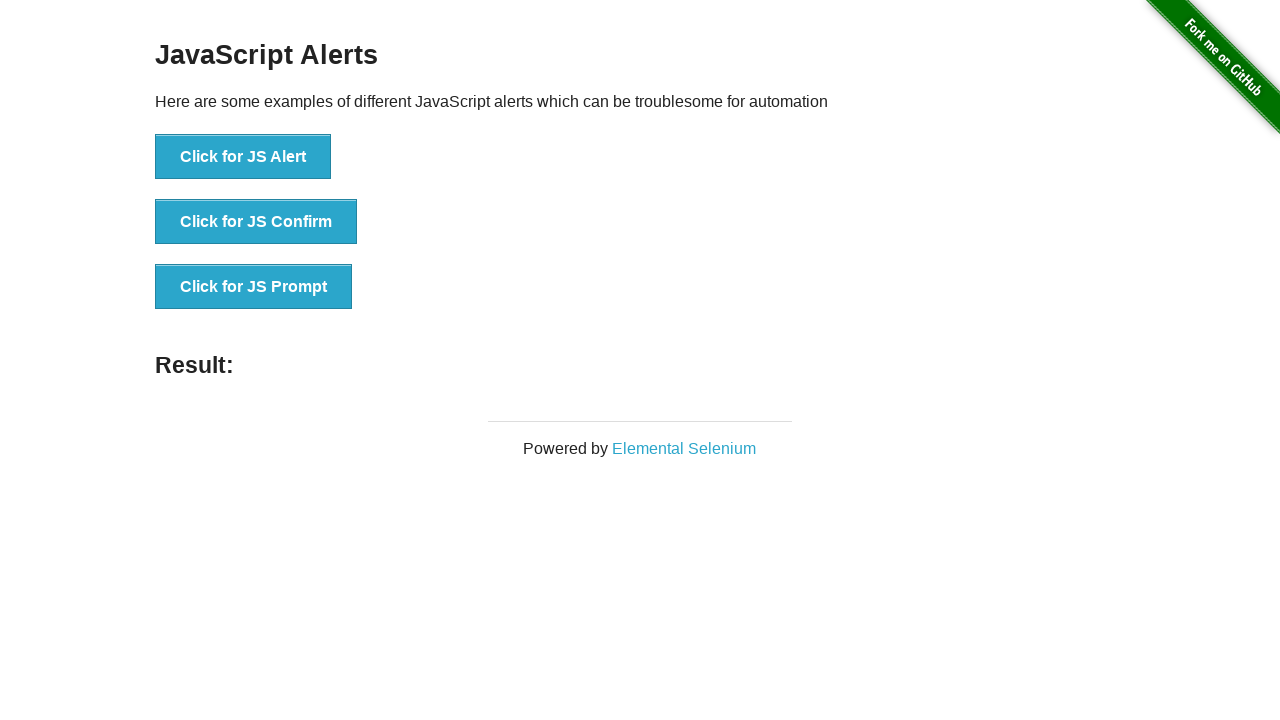

Set up dialog handler to accept prompt with text 'This is a test example'
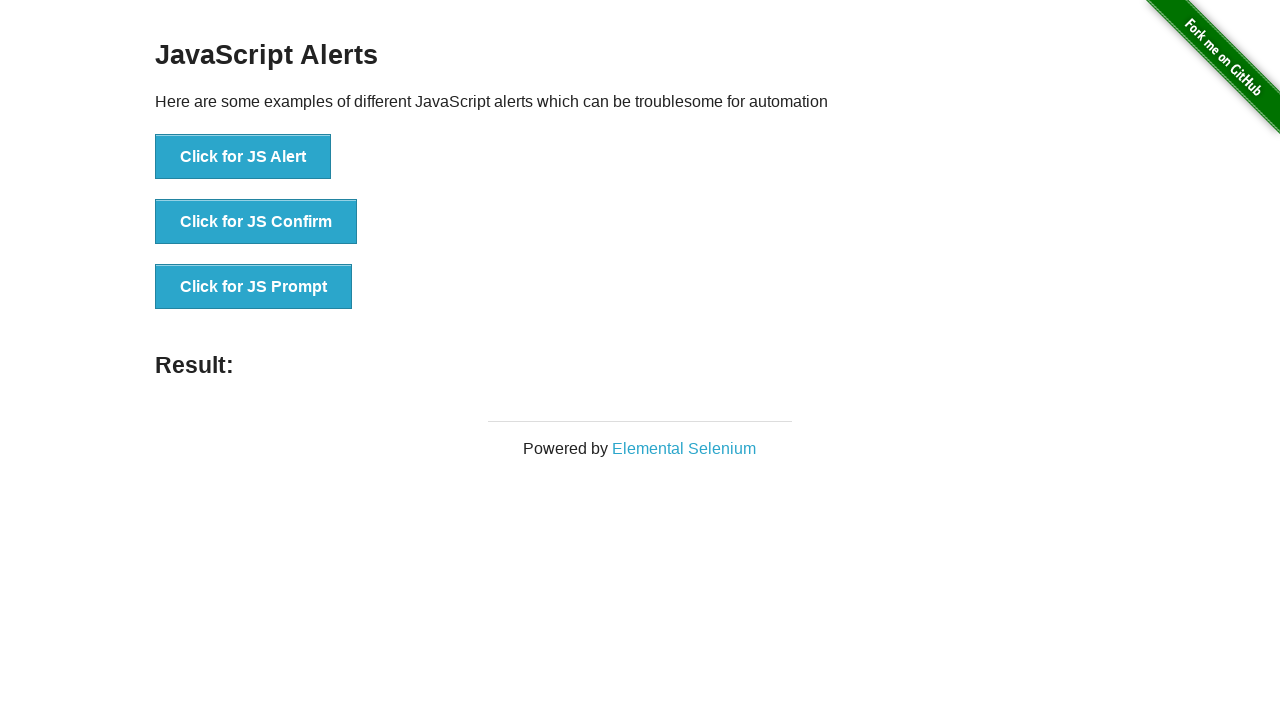

Clicked the JS Prompt button at (254, 287) on xpath=//button[text()= 'Click for JS Prompt']
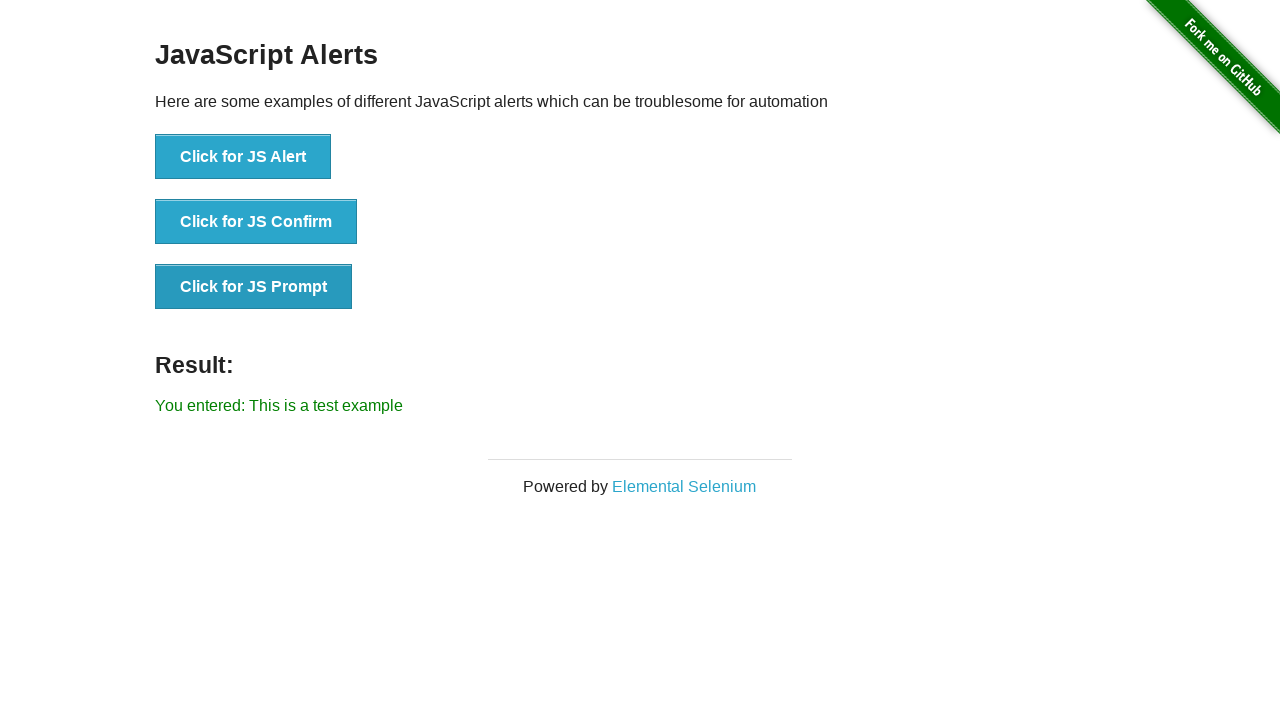

Result message appeared on page
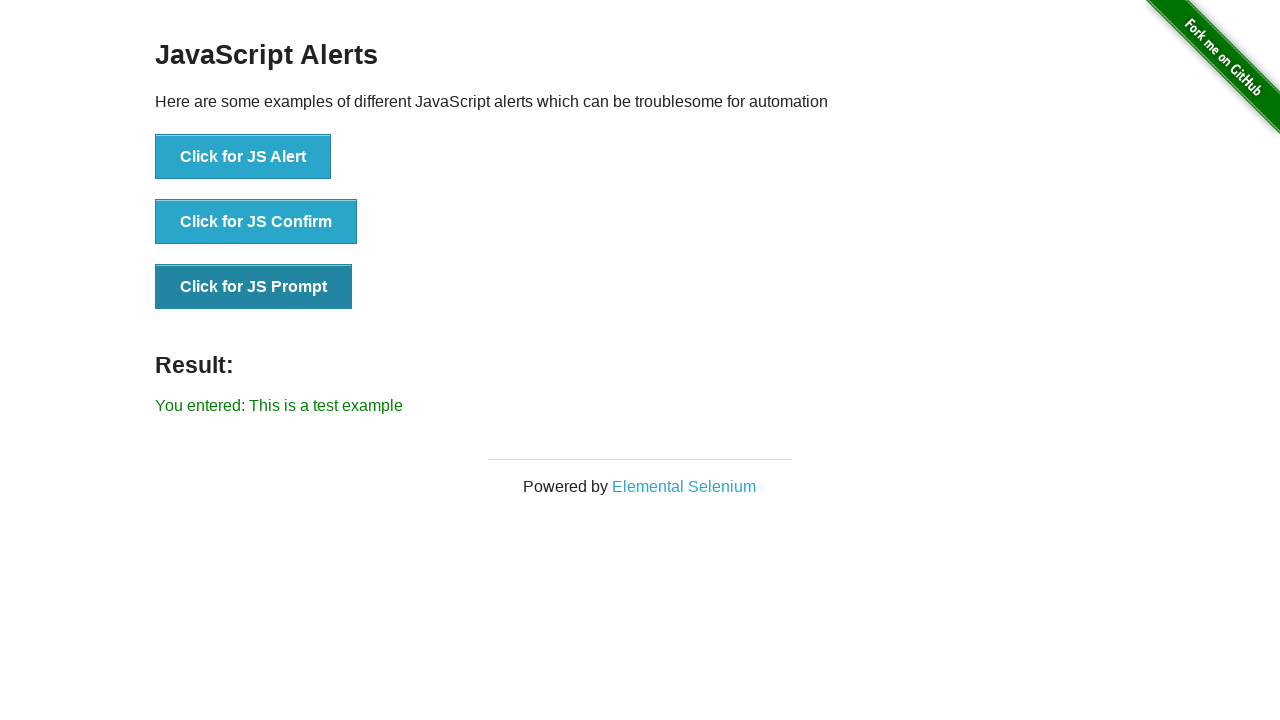

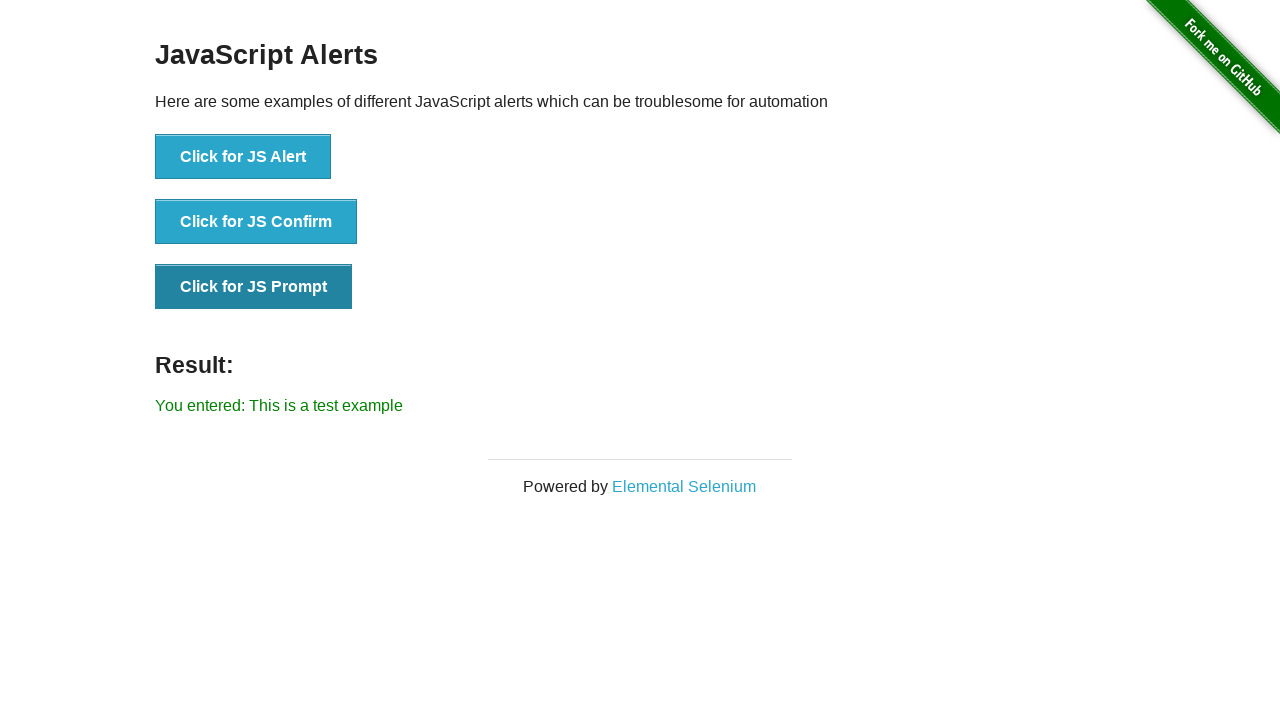